Tests keyboard input functionality by using action chains to send keys to an auto-focused input field on the page.

Starting URL: https://awesomeqa.com/selenium/single_text_input.html

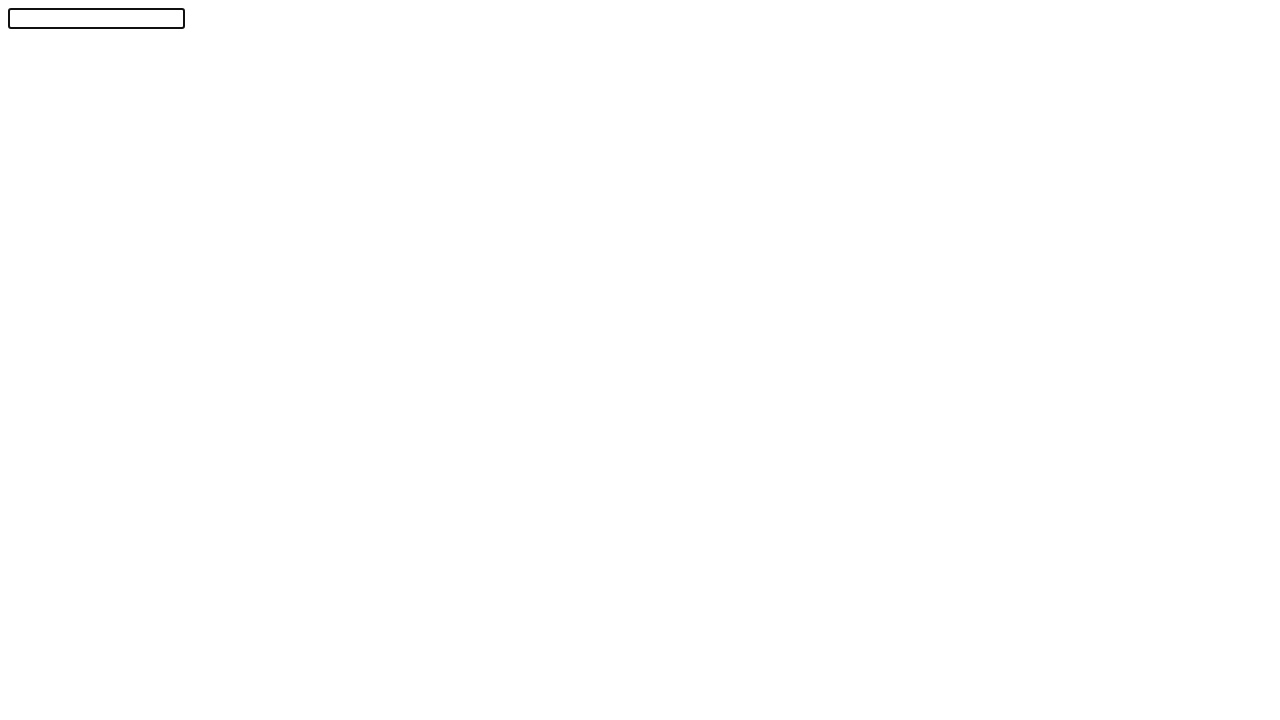

Typed 'Selenium' into the auto-focused input field using keyboard
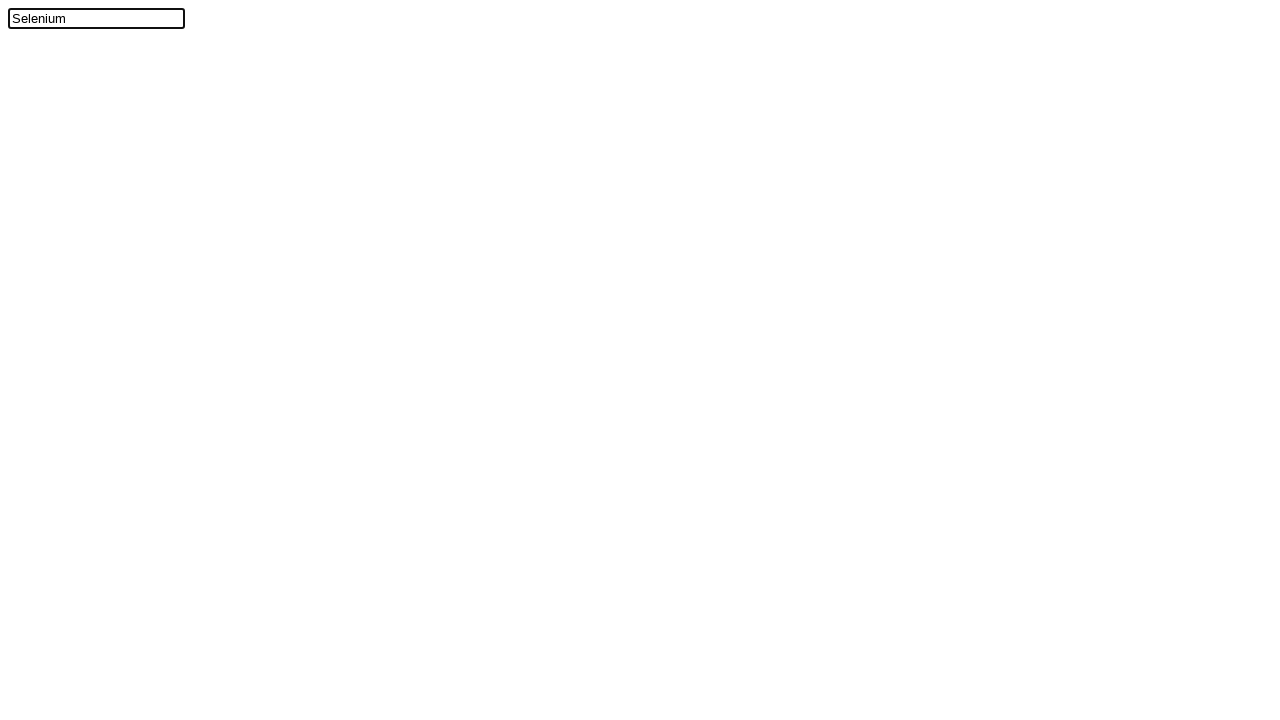

Input field is visible on the page
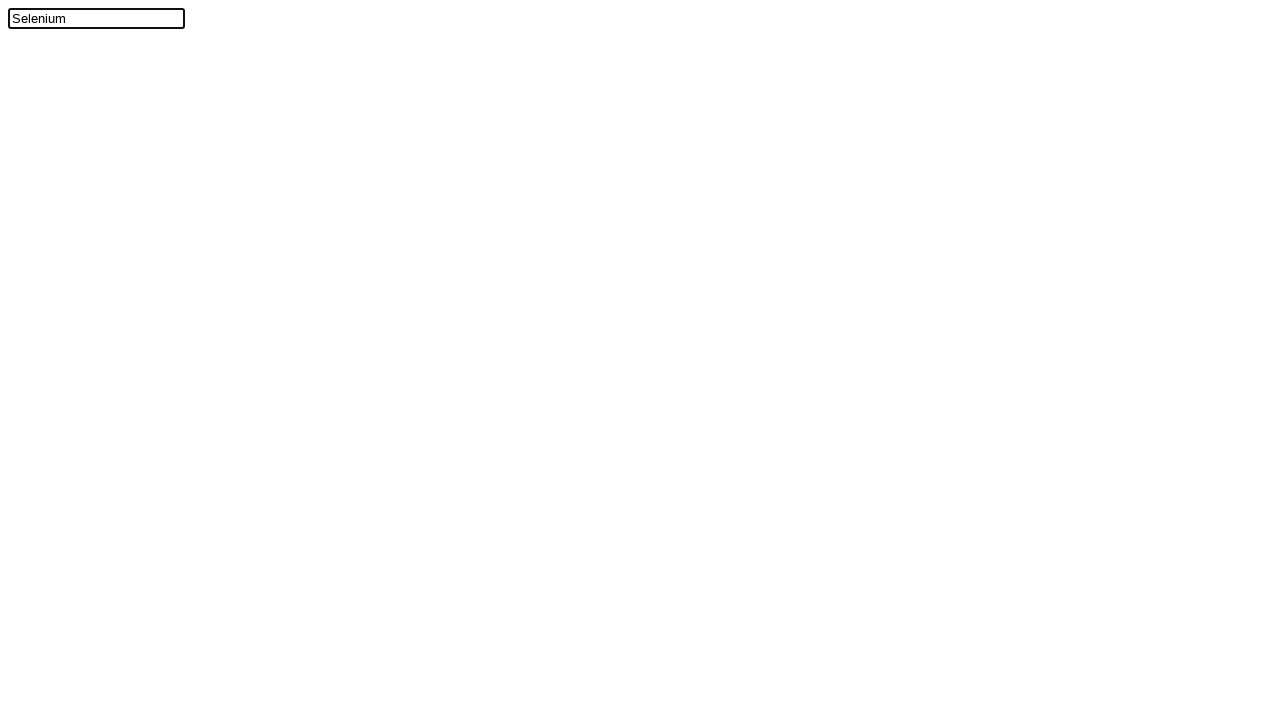

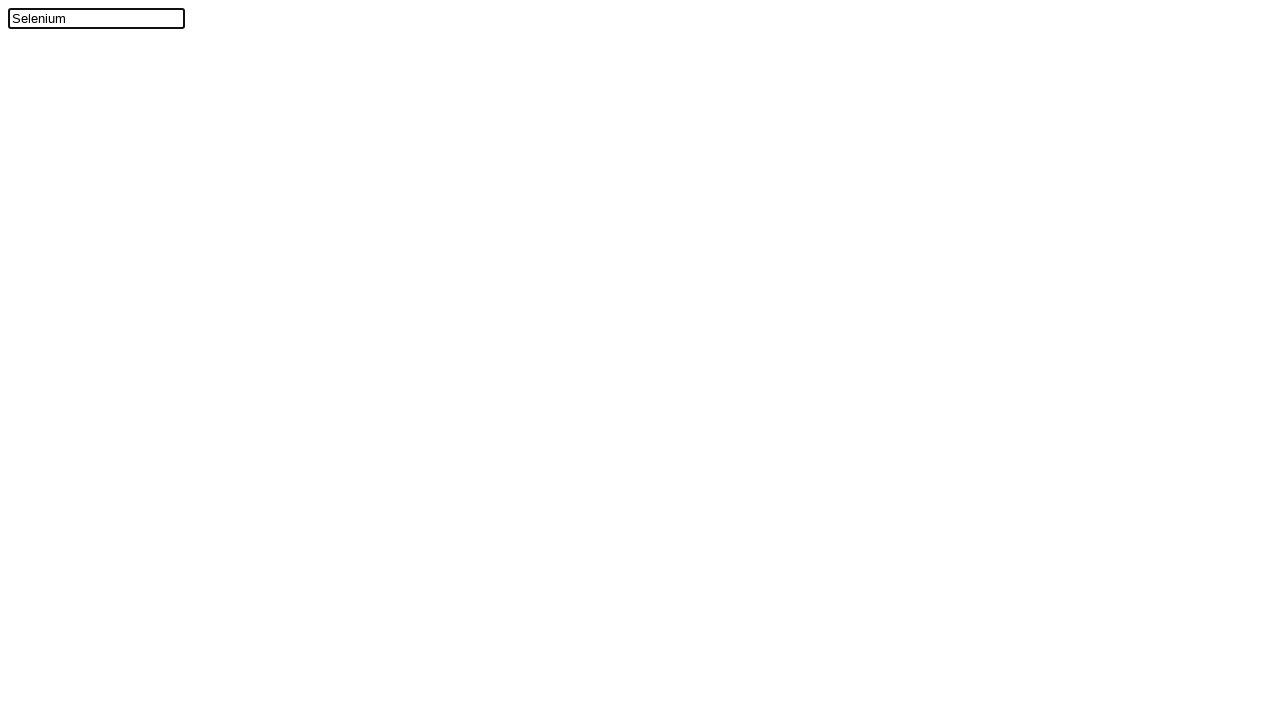